Tests iframe switching functionality by switching to two different frames and verifying that the sample heading text is displayed correctly in each frame.

Starting URL: https://demoqa.com/frames

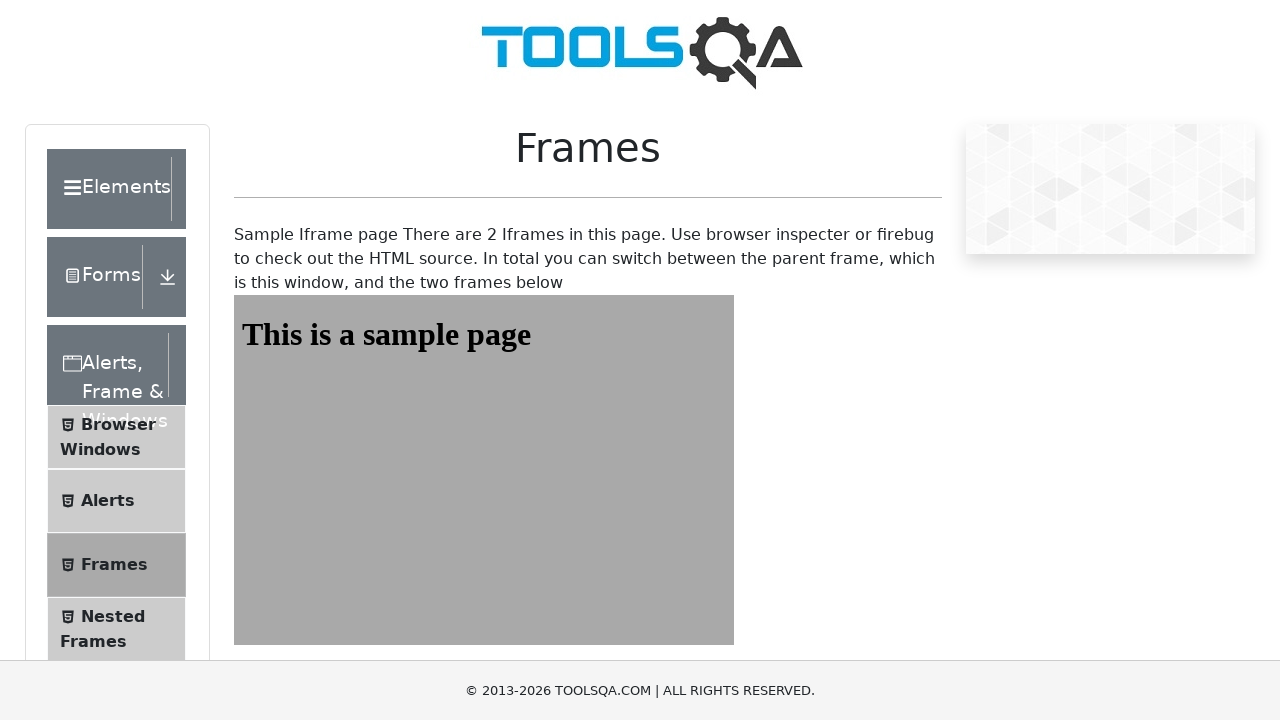

Navigated to https://demoqa.com/frames
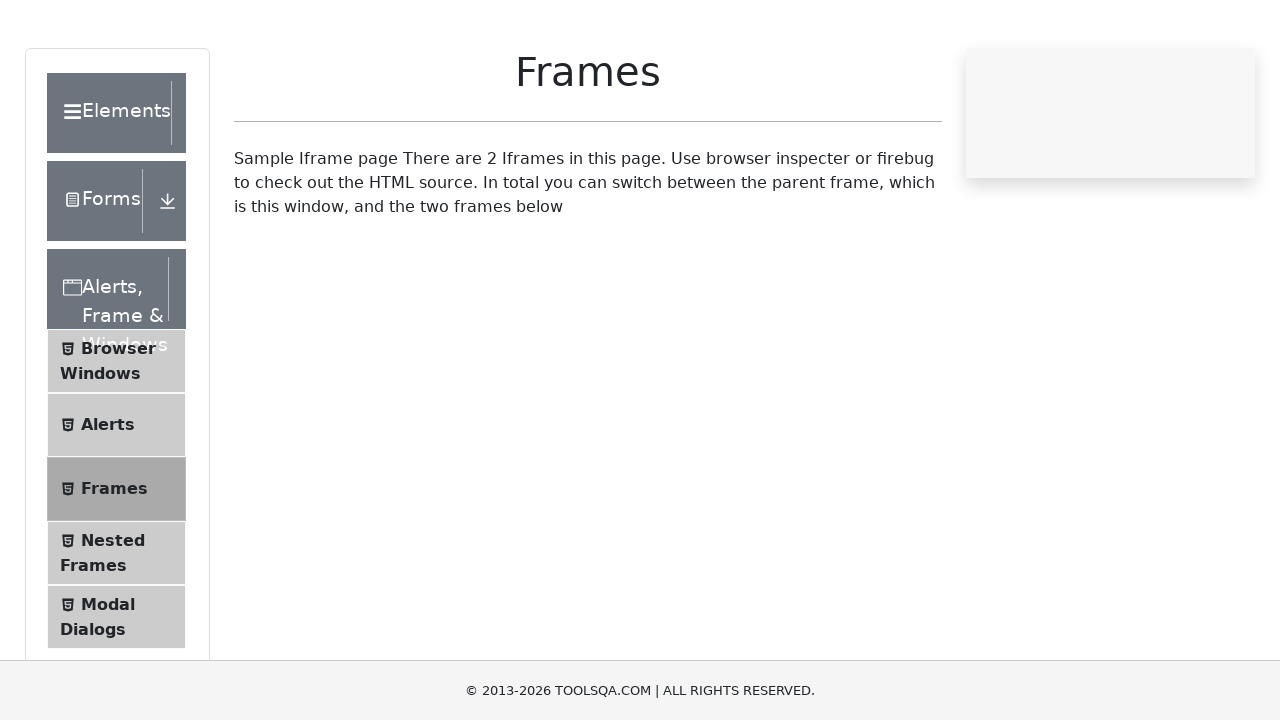

Located first iframe with id='frame1'
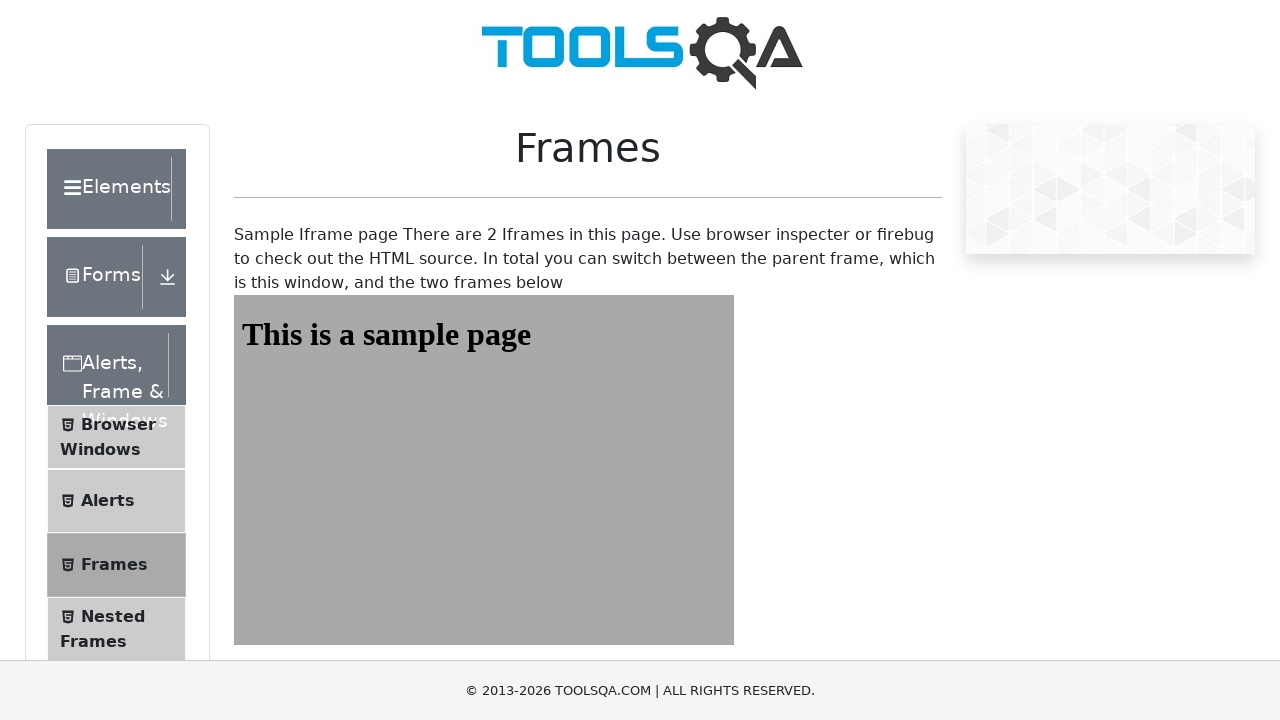

Located sample heading element in first frame
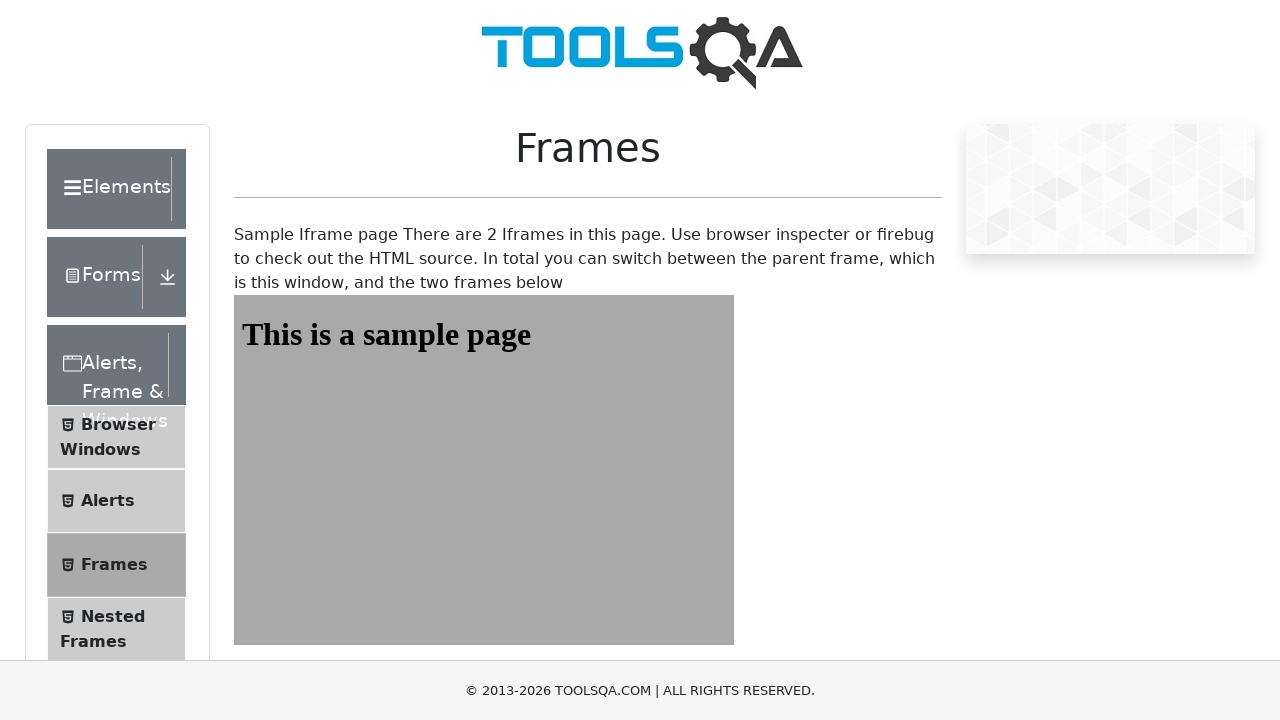

Waited for sample heading to be visible in first frame
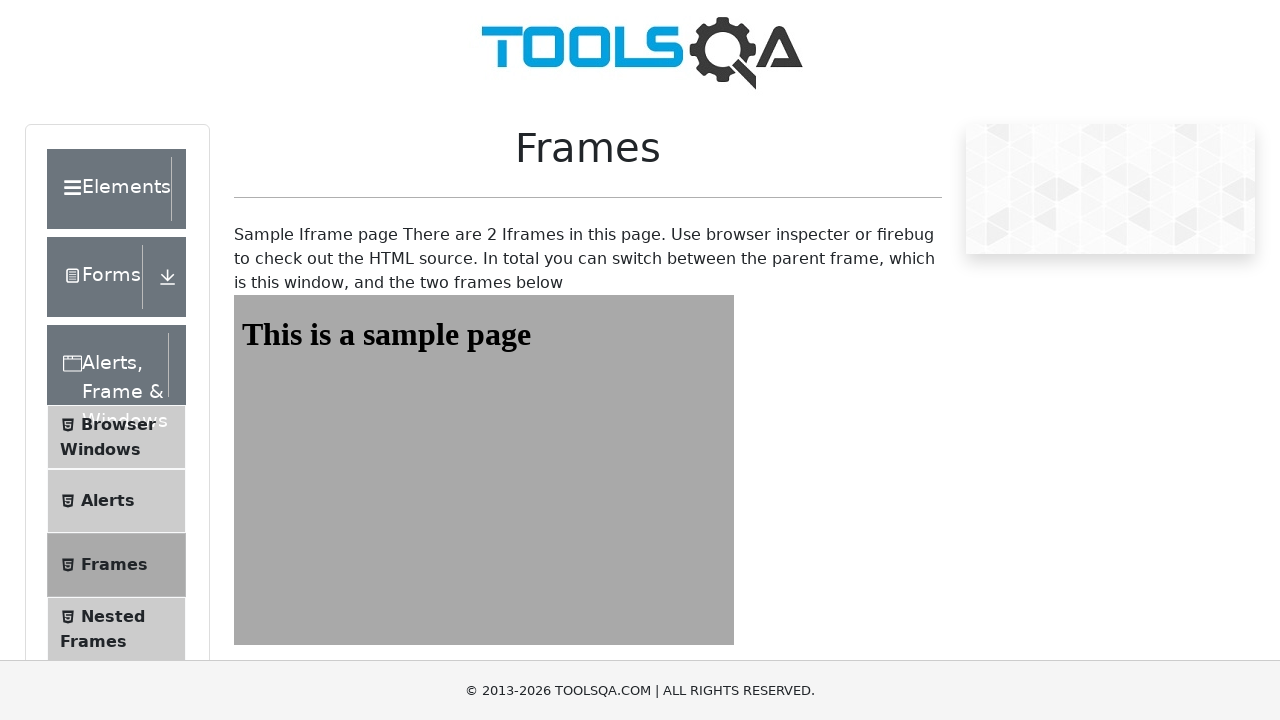

Verified first frame heading text is 'This is a sample page'
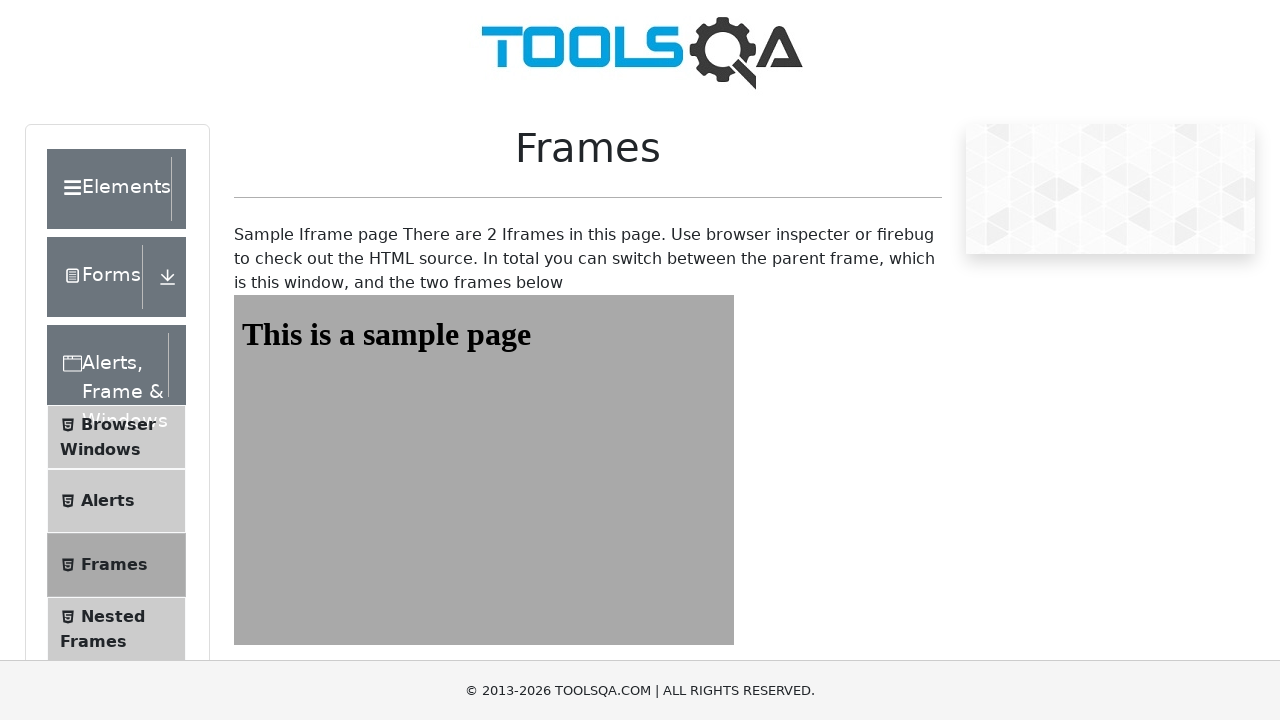

Located second iframe with id='frame2'
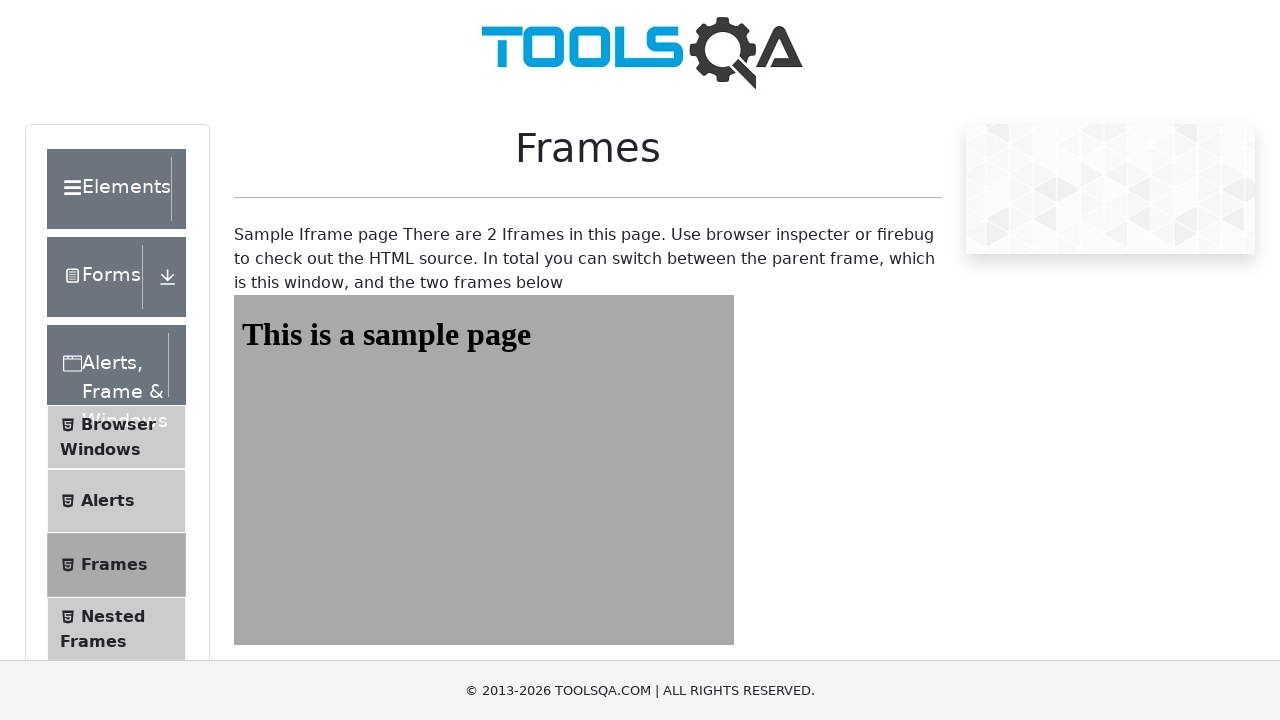

Located sample heading element in second frame
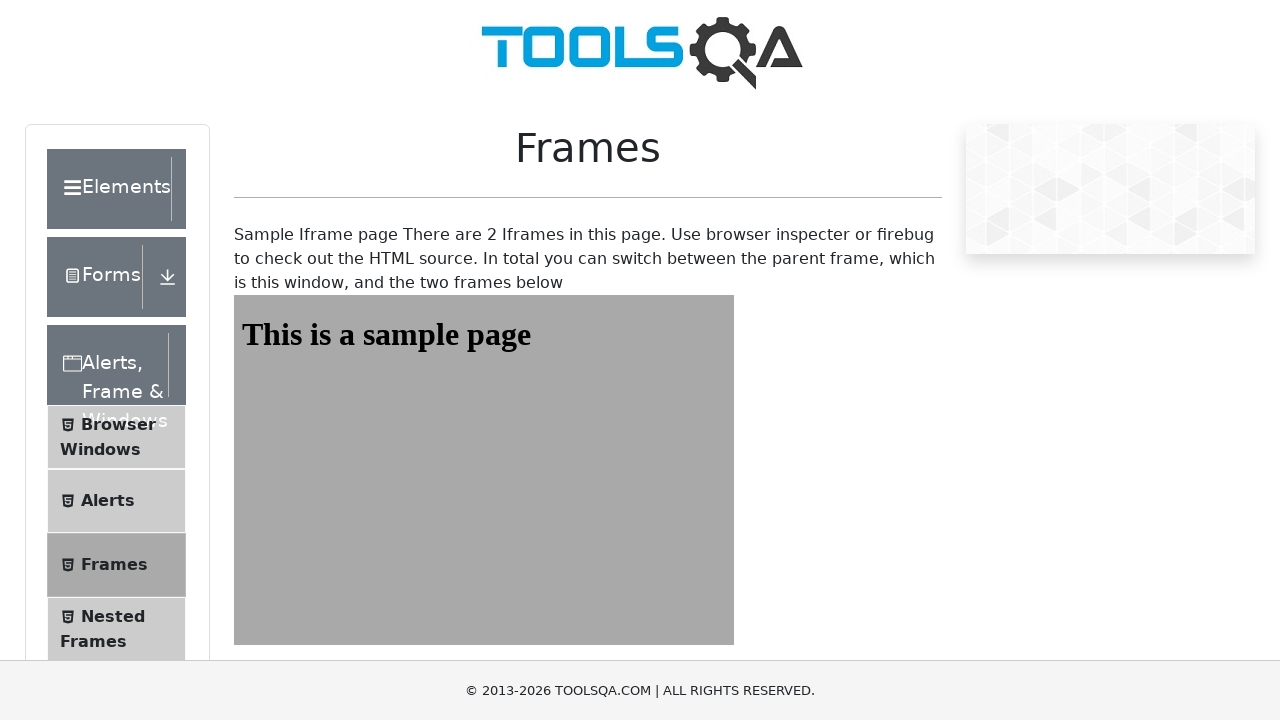

Waited for sample heading to be visible in second frame
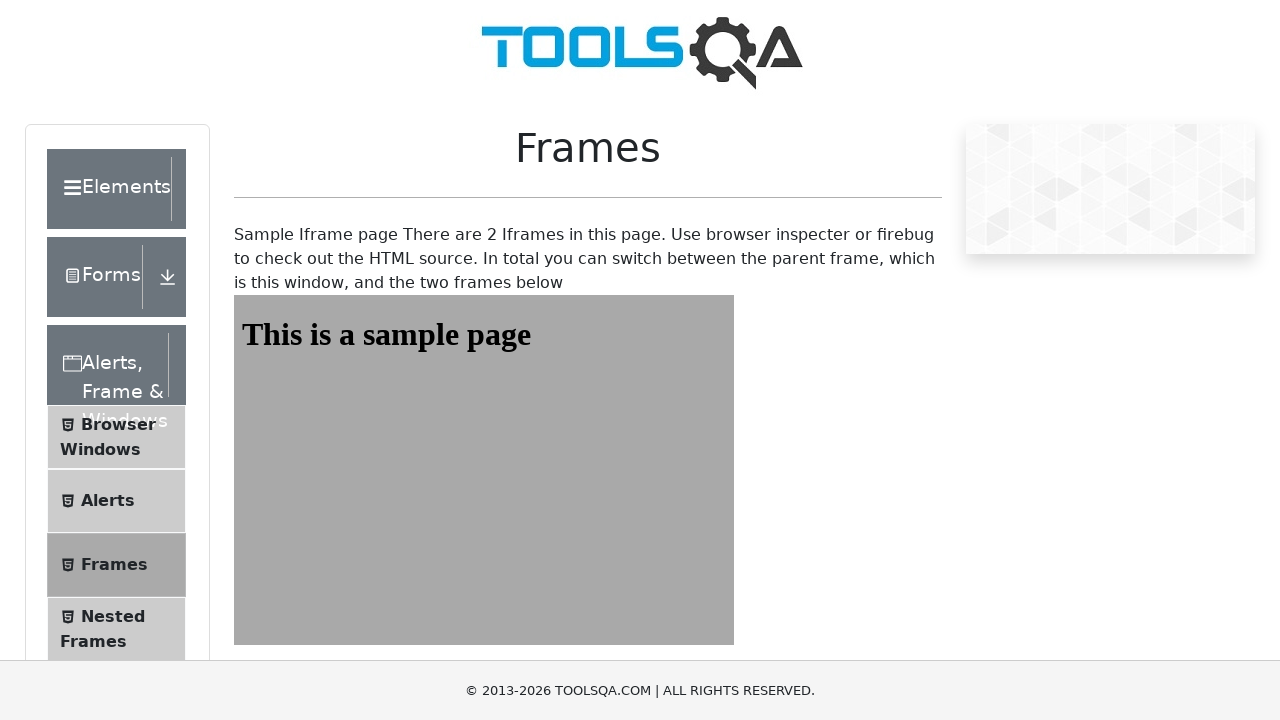

Verified second frame heading text is 'This is a sample page'
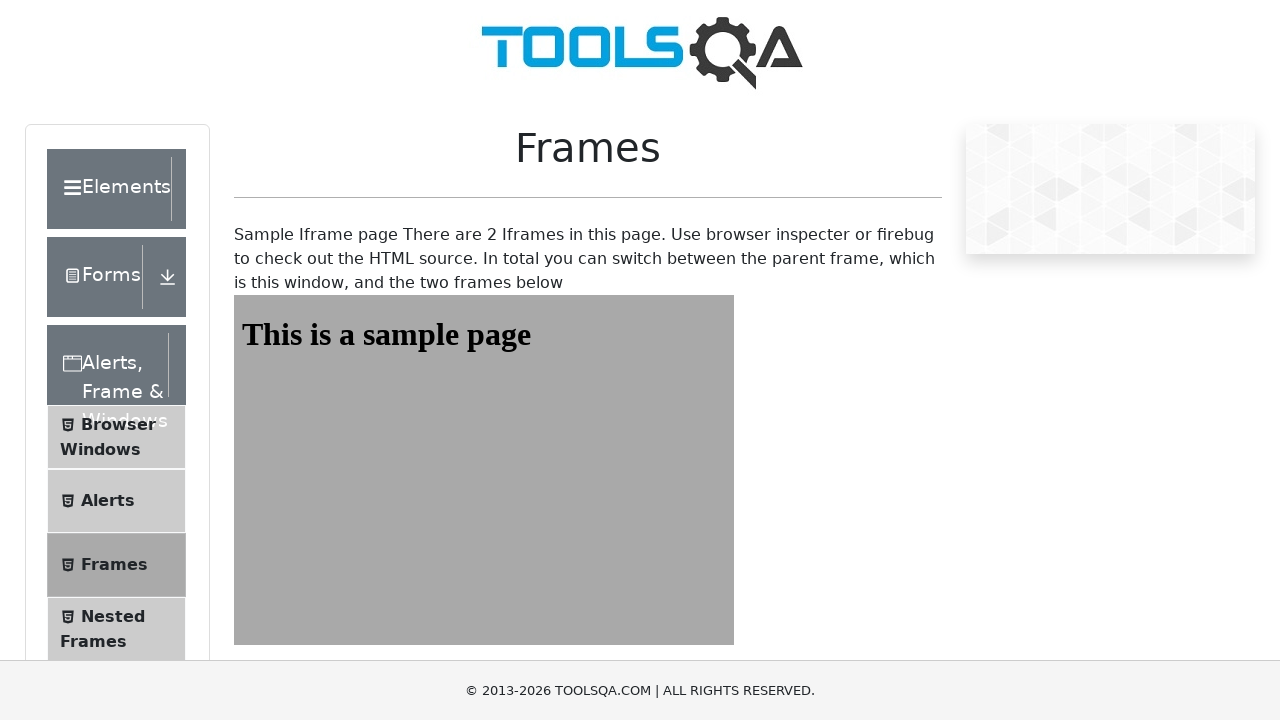

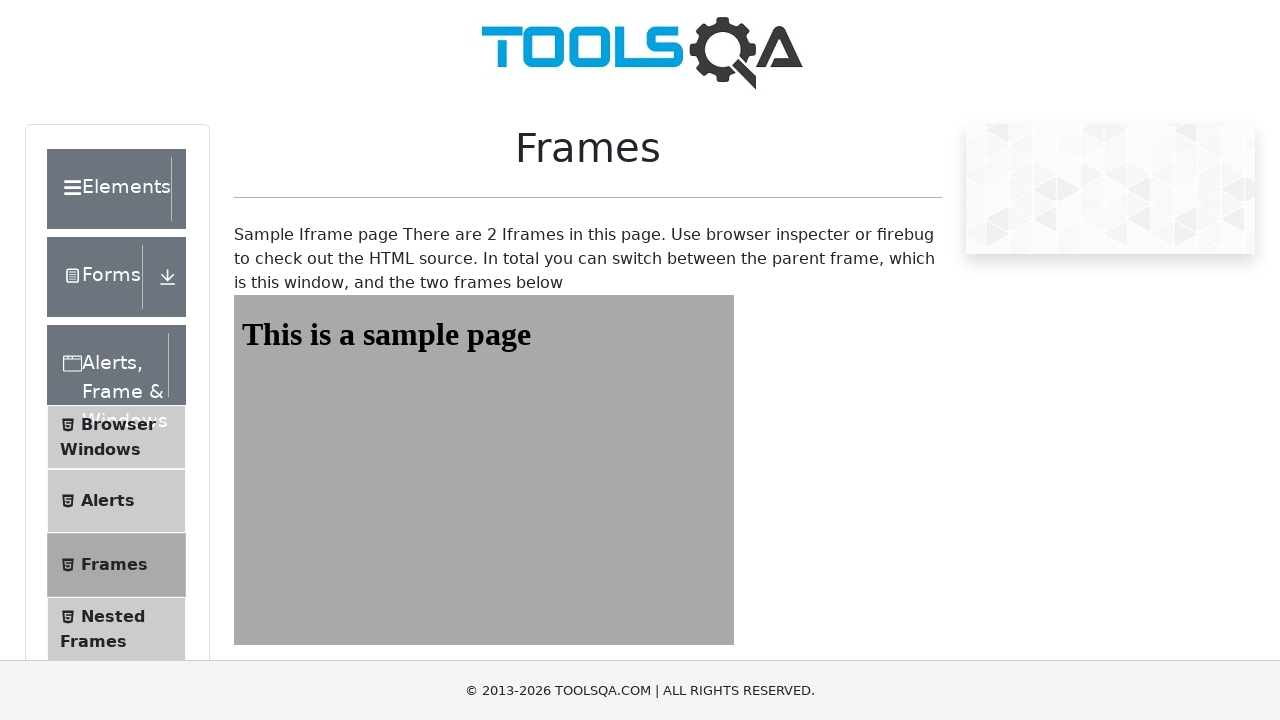